Tests opting out of A/B testing by adding an opt-out cookie on the homepage before navigating to the A/B test page.

Starting URL: http://the-internet.herokuapp.com

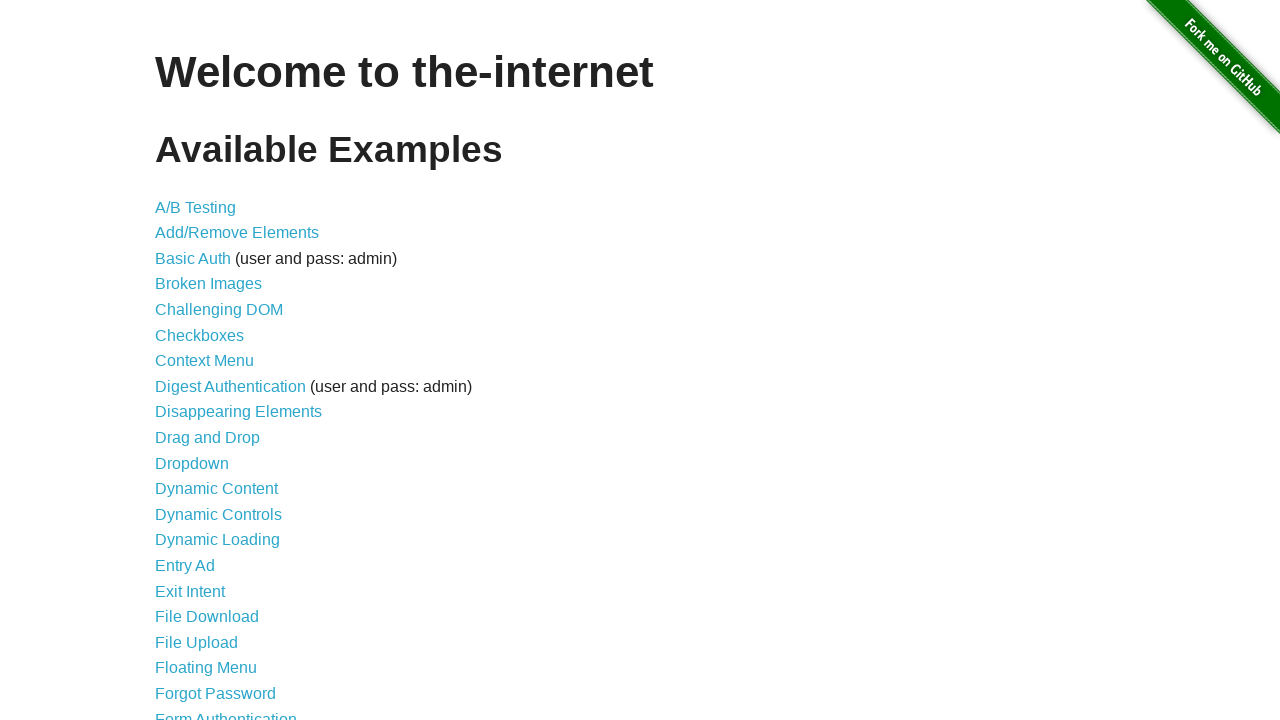

Added optimizelyOptOut cookie to opt out of A/B testing
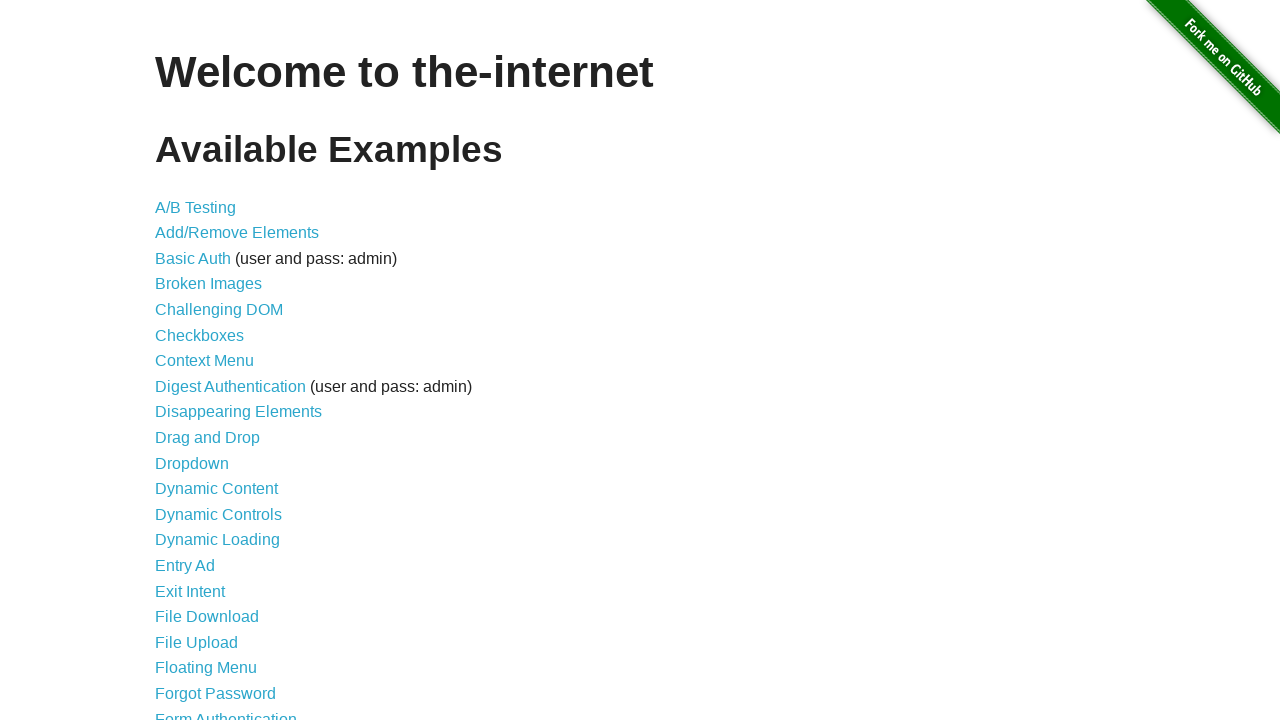

Navigated to A/B test page
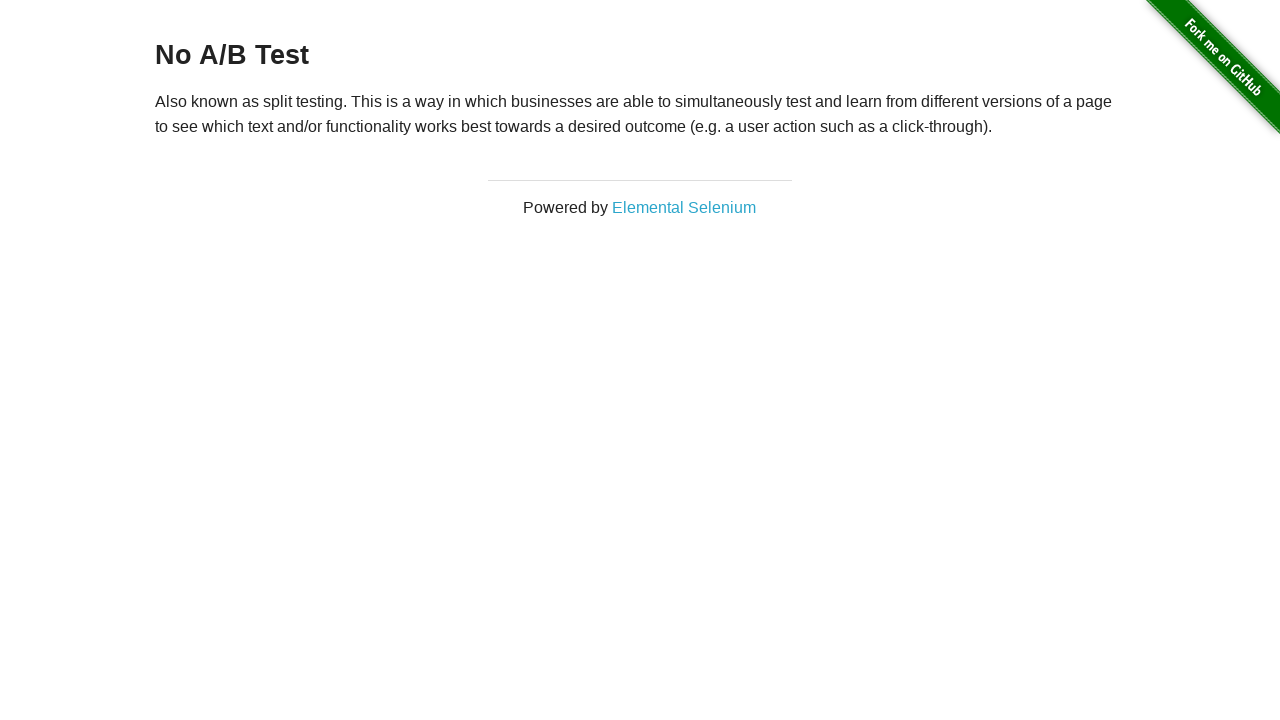

Retrieved heading text from A/B test page
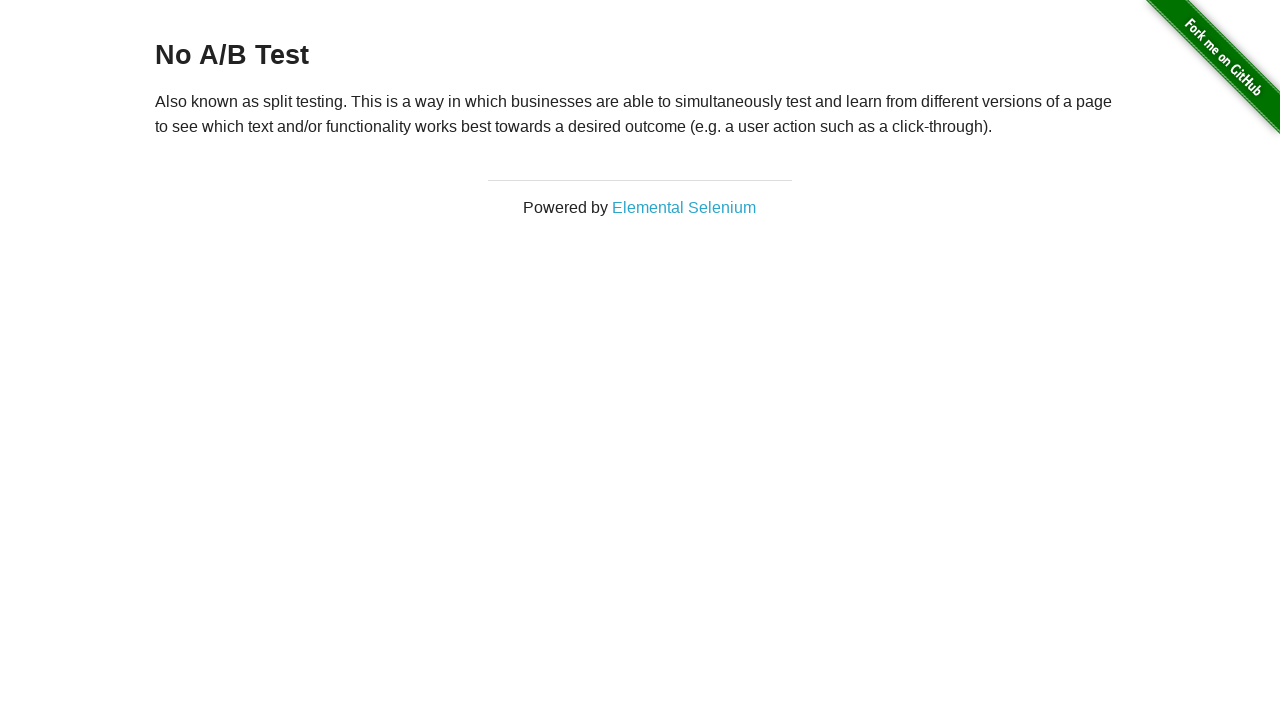

Verified that heading text is 'No A/B Test', confirming opt-out cookie is working
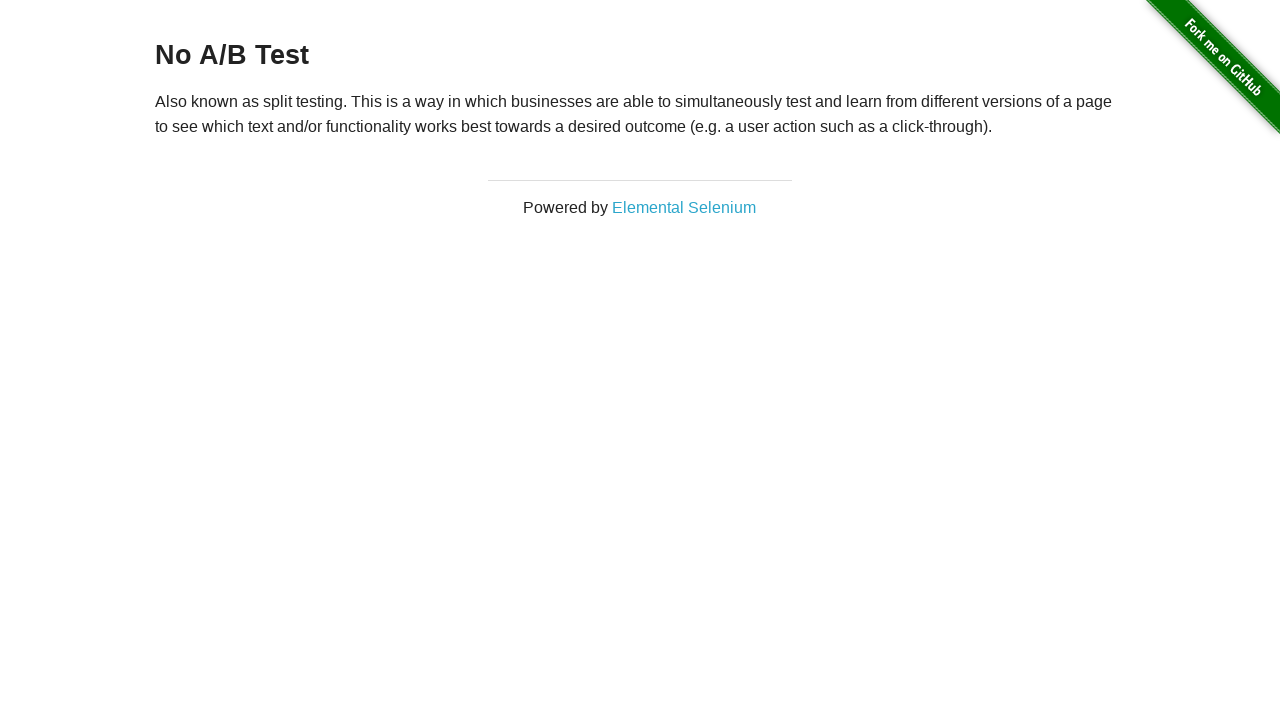

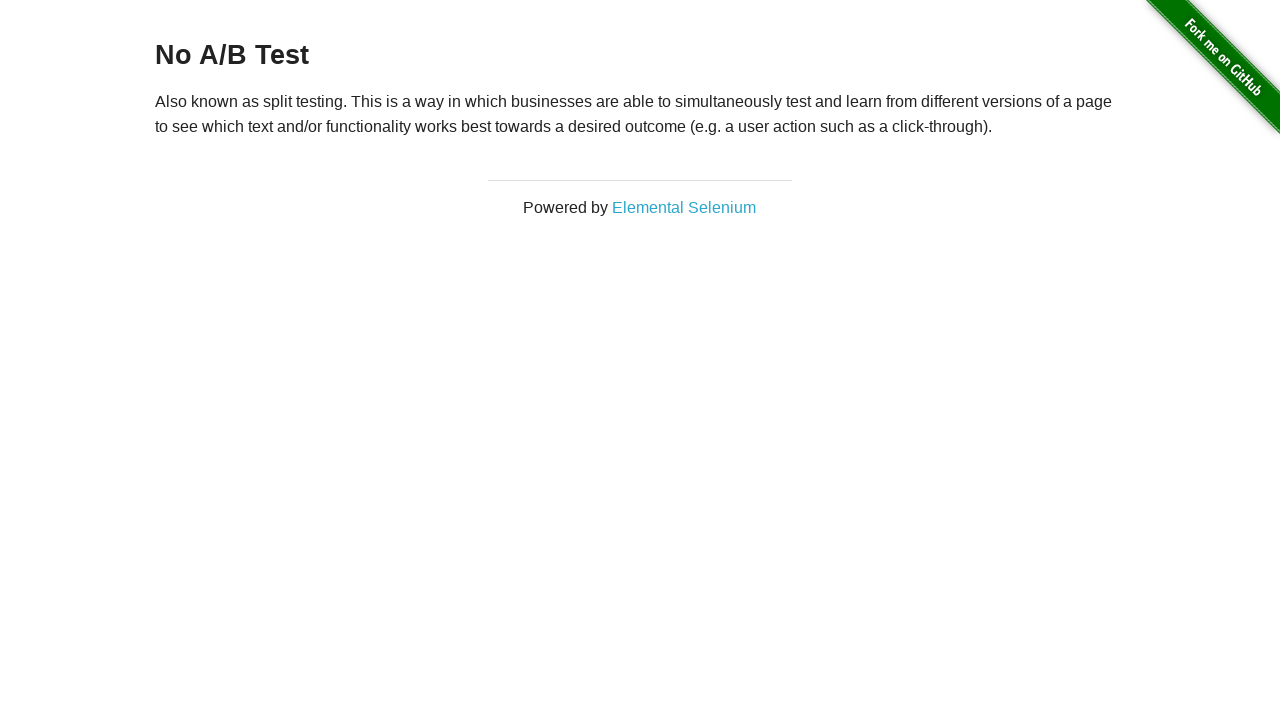